Tests a registration form by filling out all fields (first name, last name, username, email, password, phone, gender, date of birth, department, job title, programming language) and verifying successful submission.

Starting URL: https://practice.cydeo.com/registration_form

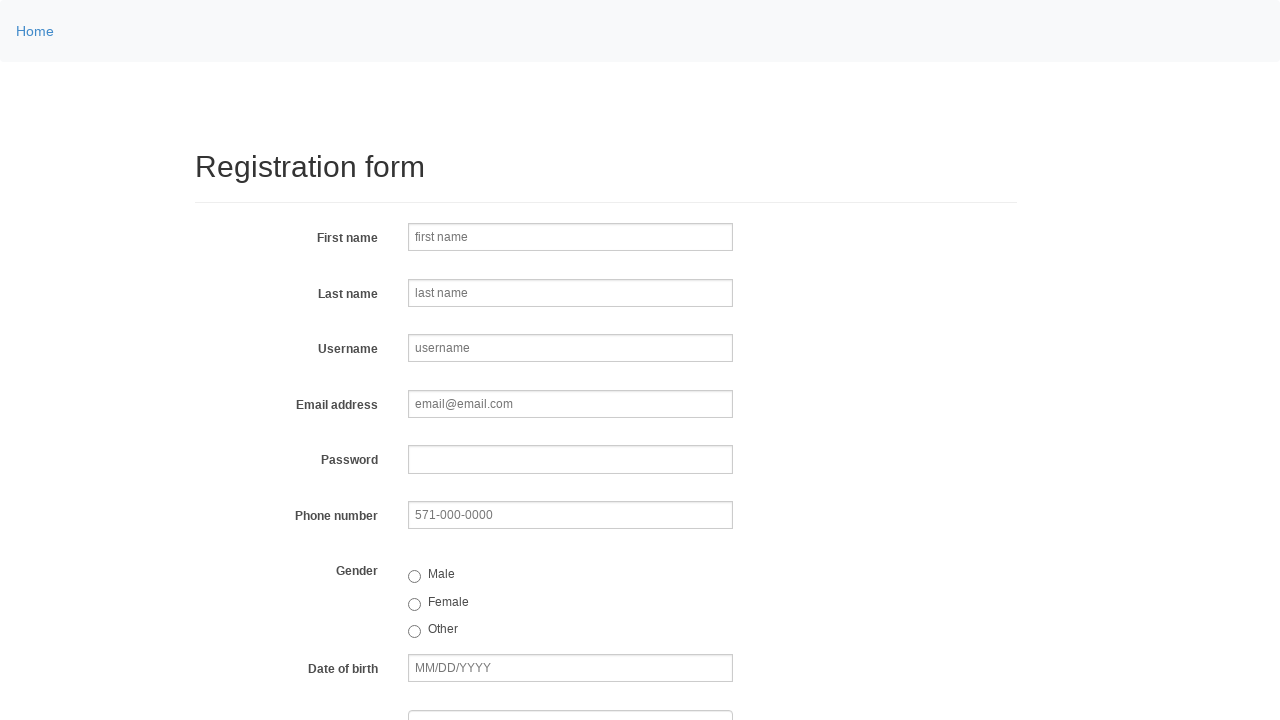

Filled first name field with 'Jennifer' on input[name='firstname']
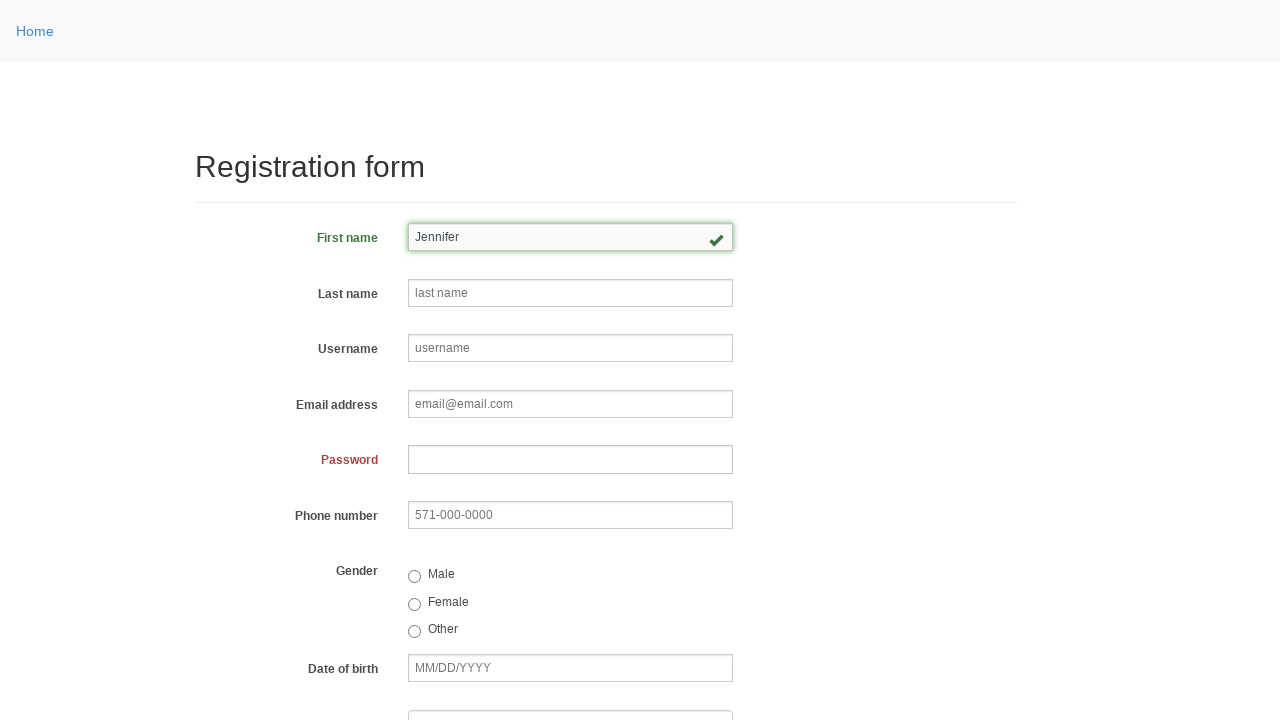

Filled last name field with 'Anderson' on input[name='lastname']
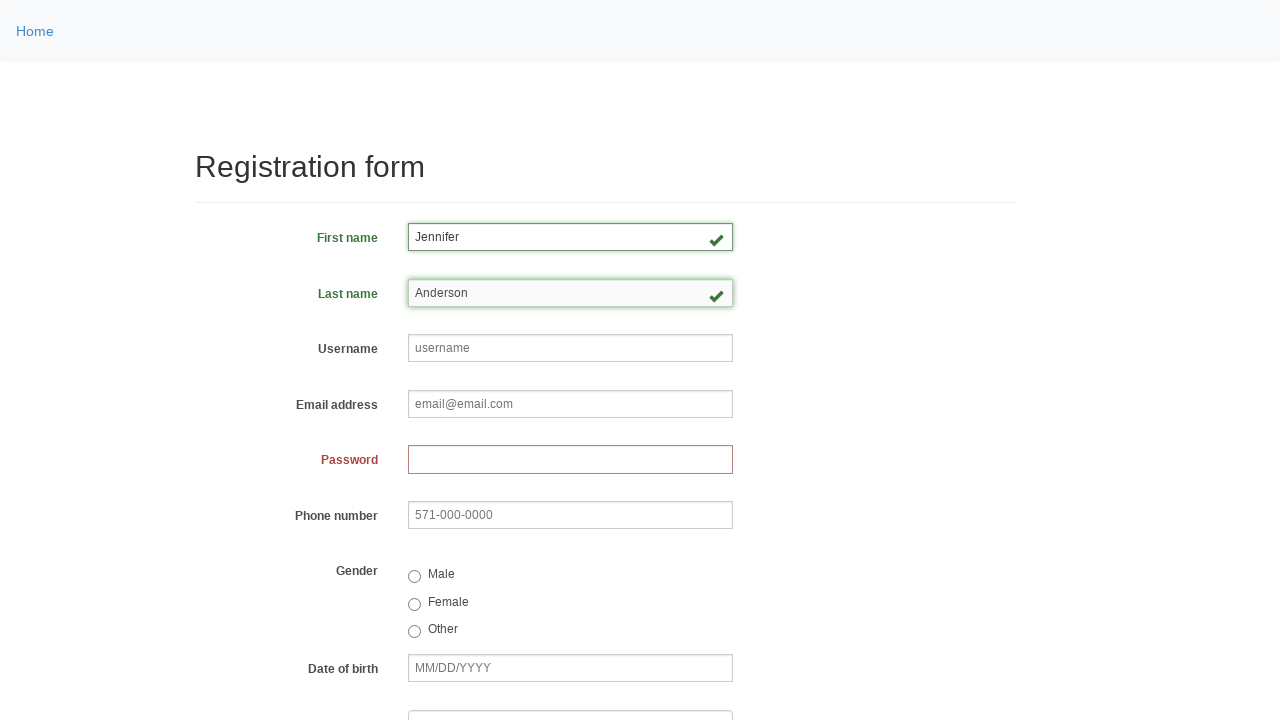

Filled username field with 'helpdesk847' on input[name='username']
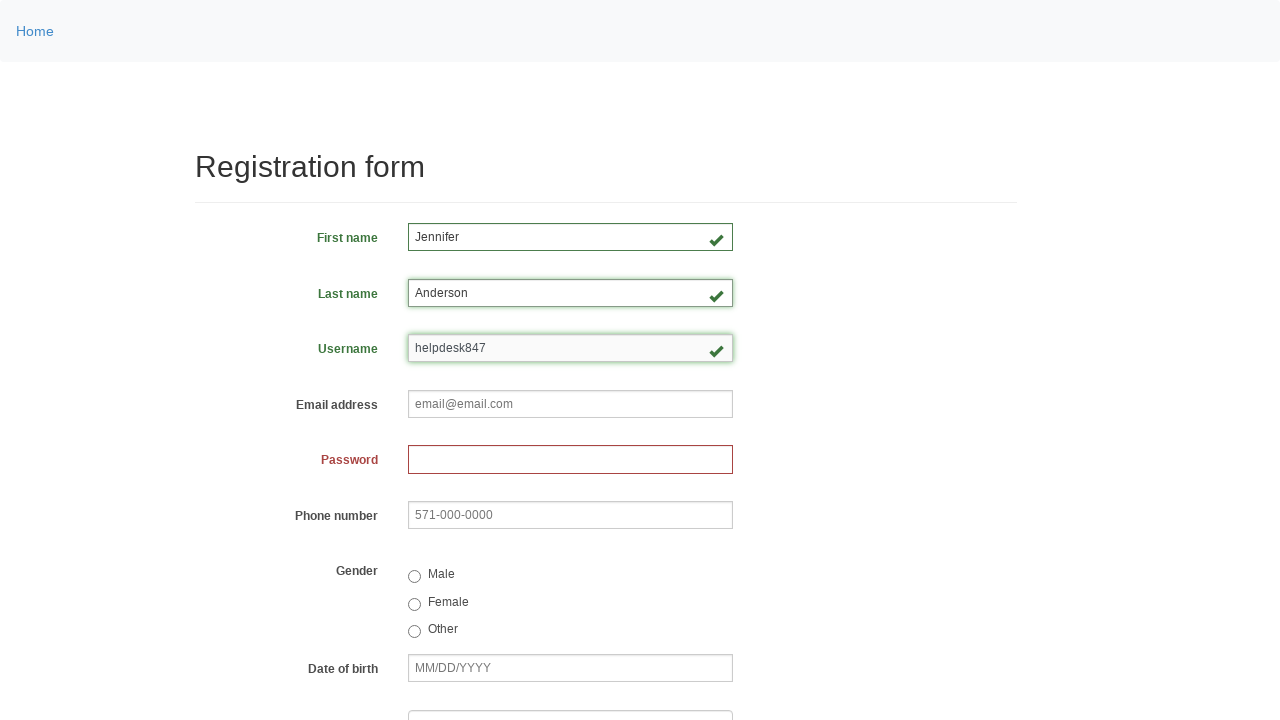

Filled email field with 'helpdesk847@email.com' on input[name='email']
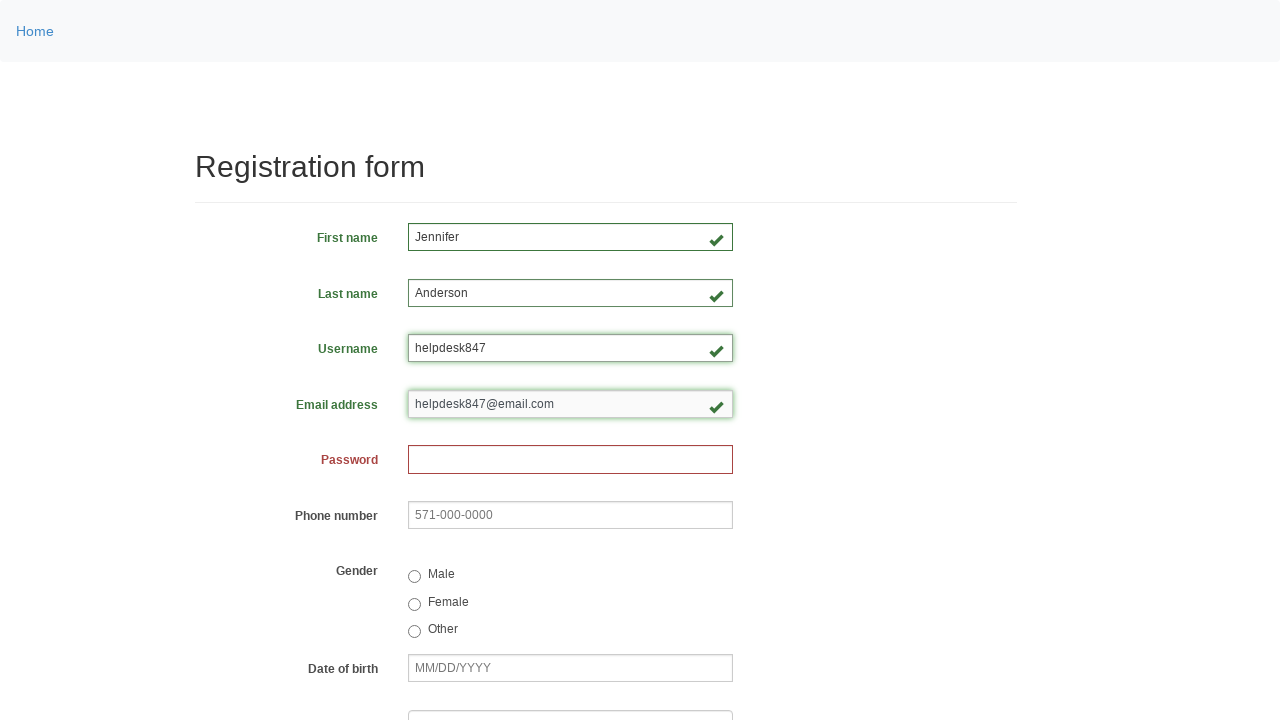

Filled password field with '73829156' on input[name='password']
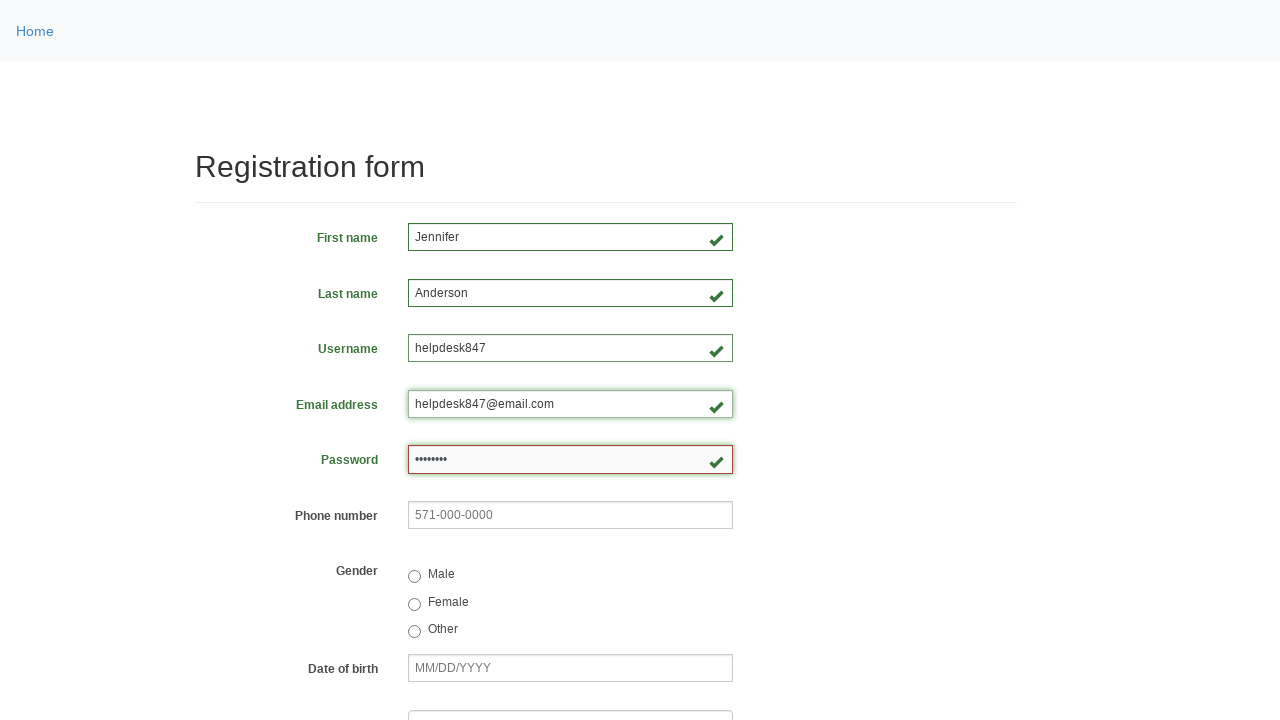

Filled phone number field with '333-456-7892' on input[name='phone']
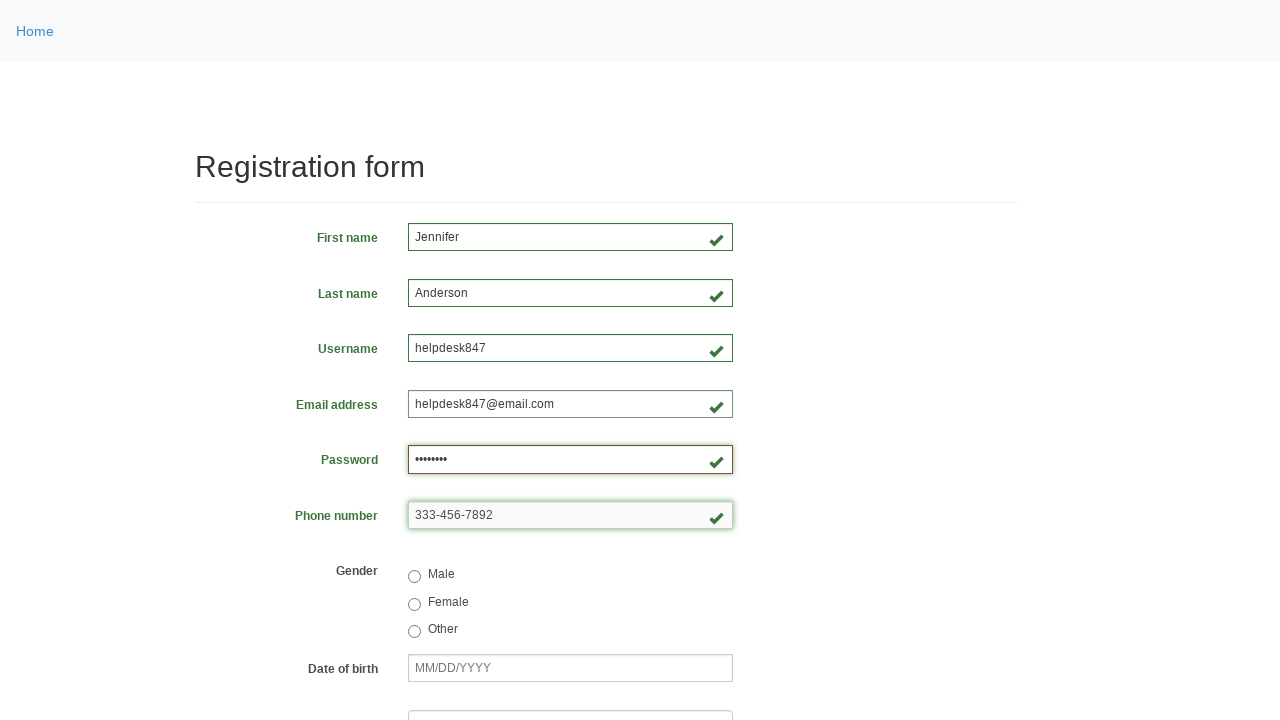

Selected female gender option at (414, 604) on input[value='female']
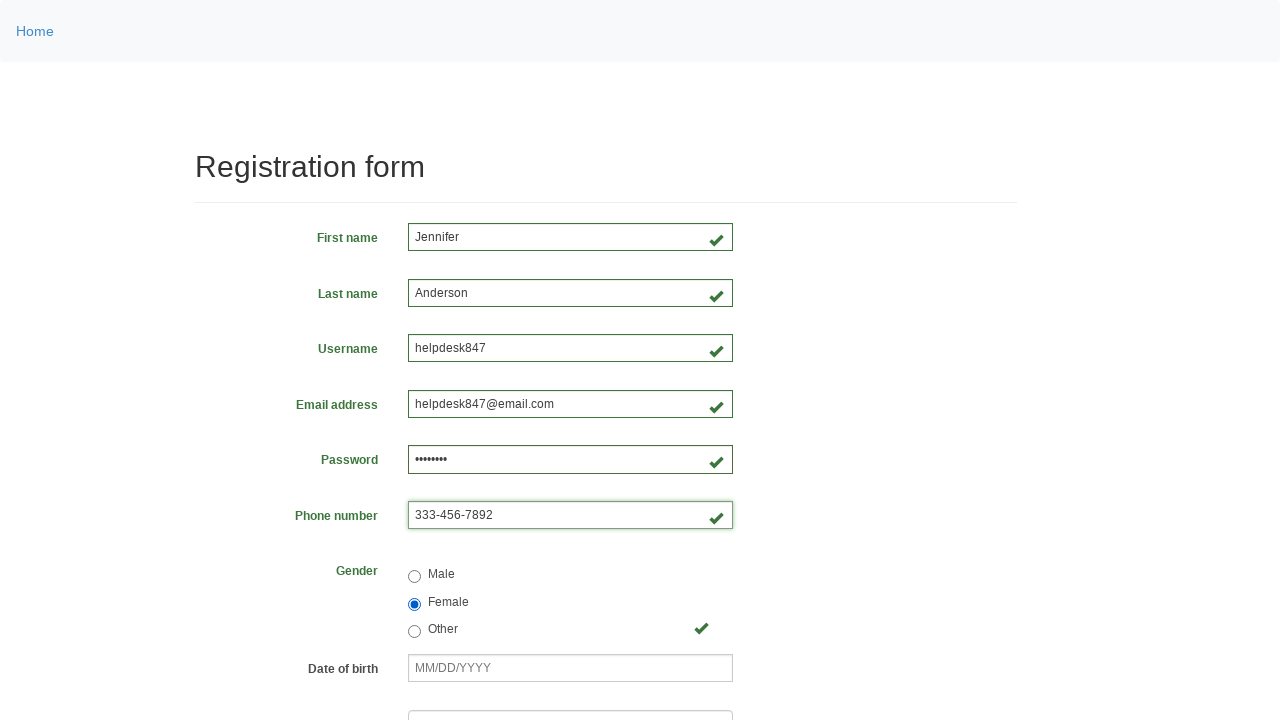

Filled date of birth field with '01/01/1977' on input[name='birthday']
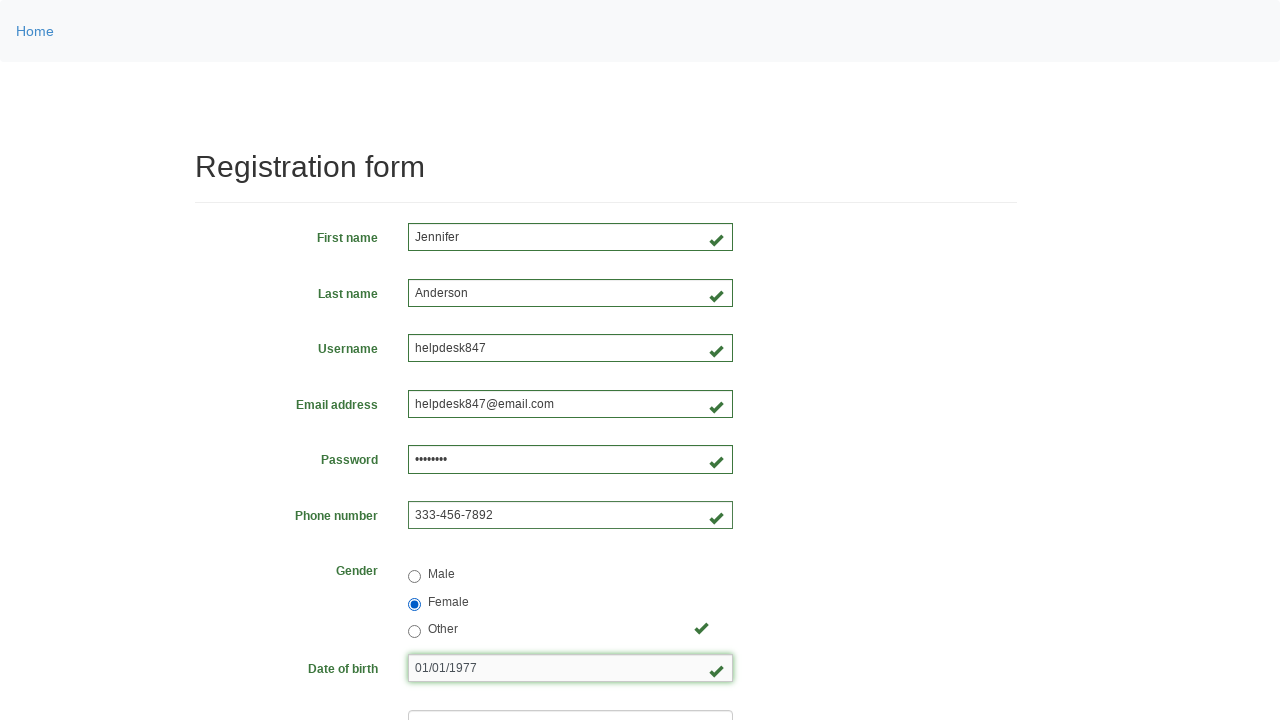

Selected department option at index 3 on select[name='department']
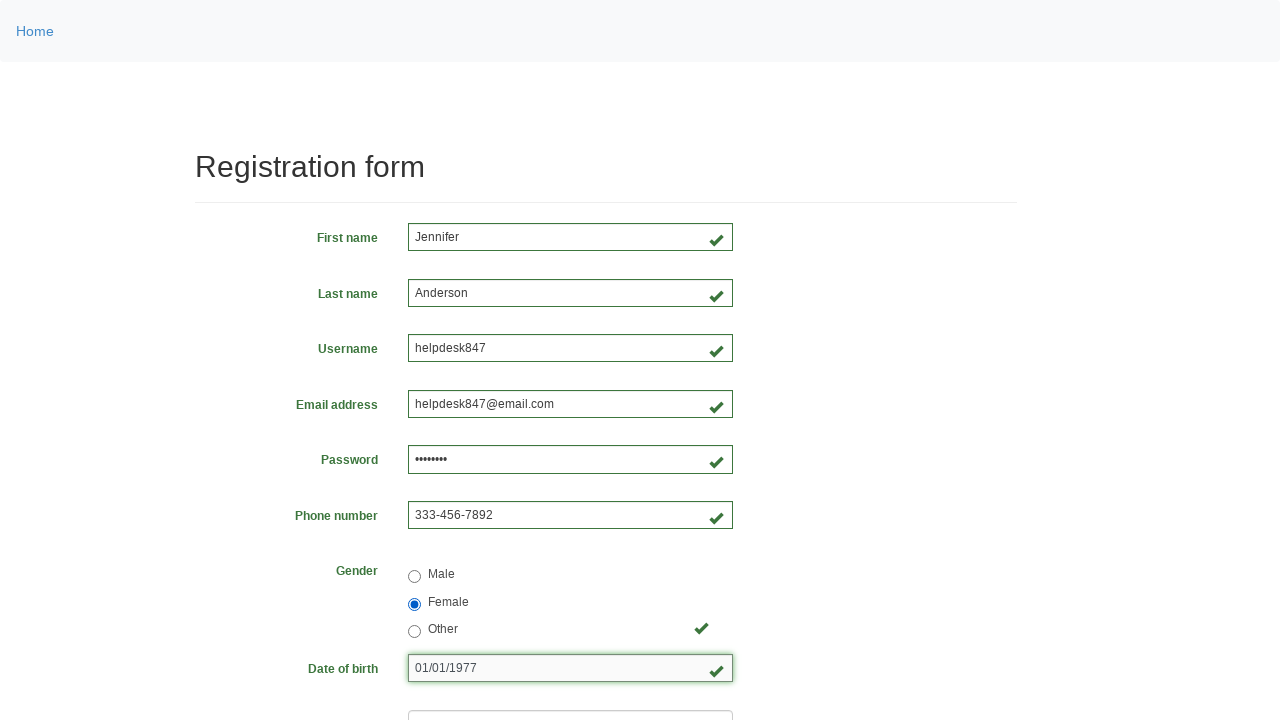

Selected job title option at index 4 on select[name='job_title']
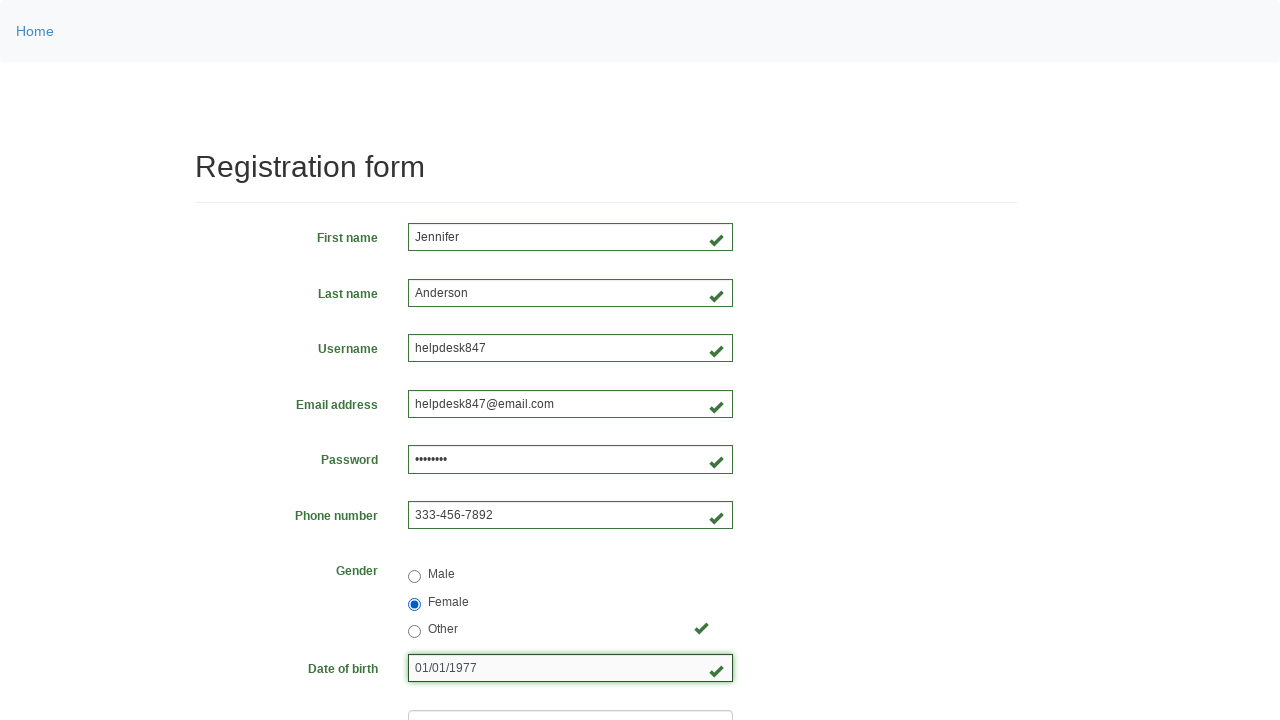

Selected Java programming language option at (465, 468) on input[value='java']
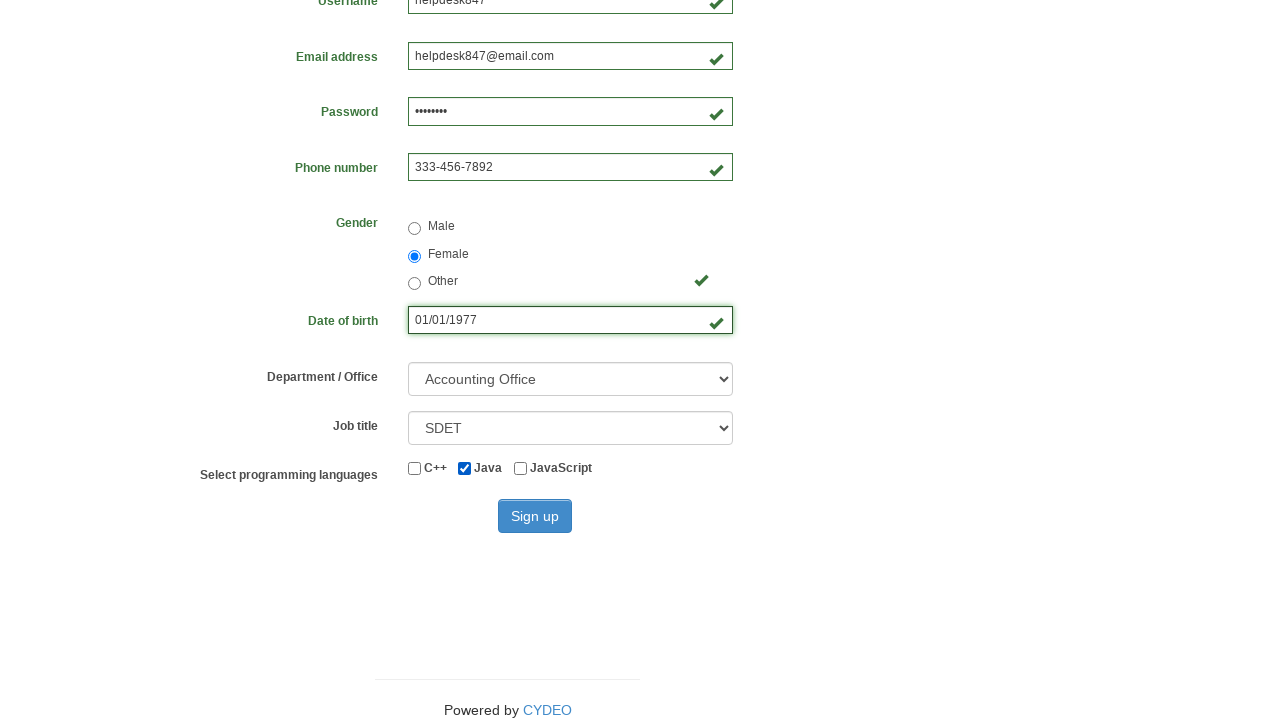

Clicked sign up button to submit registration form at (535, 516) on button[type='submit']
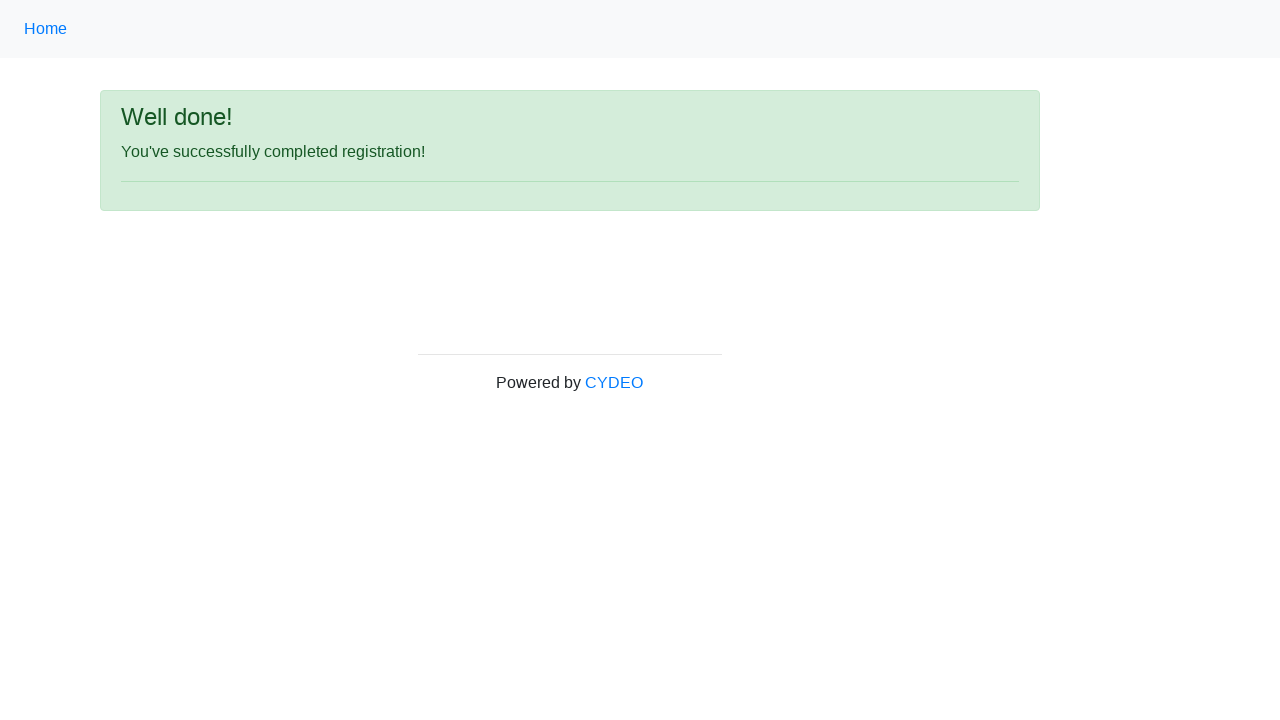

Verified success message appeared on page
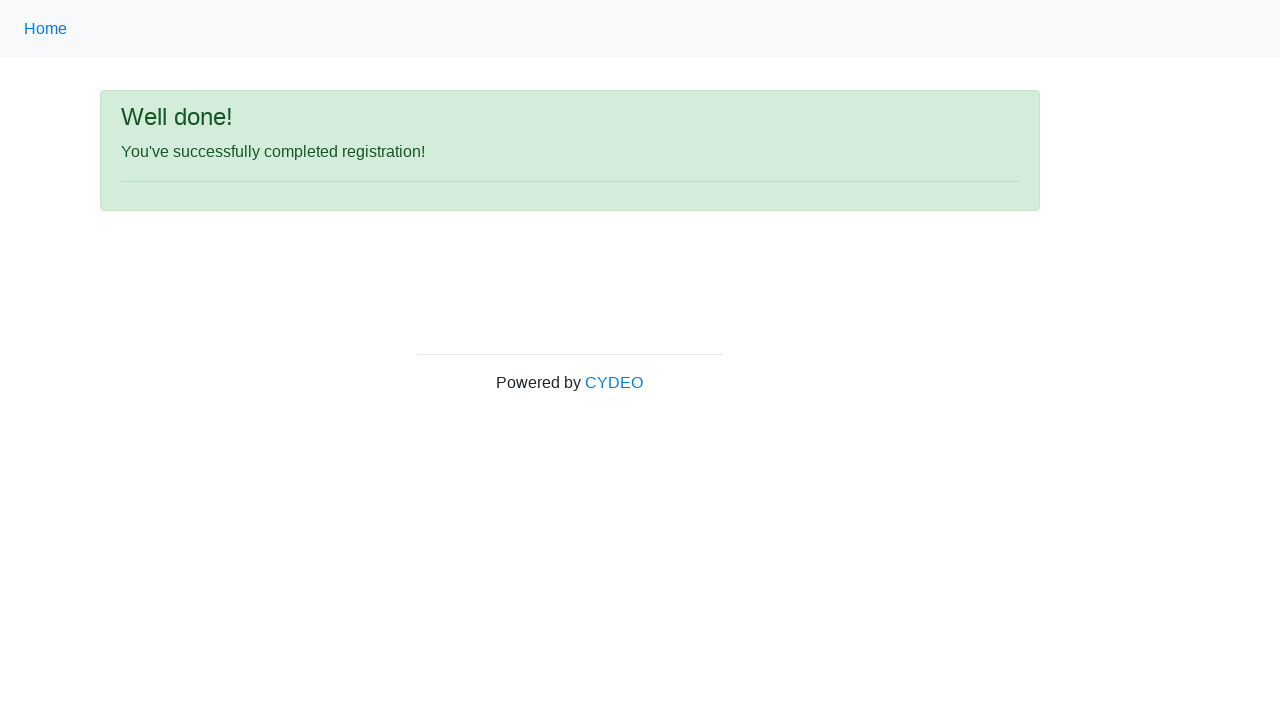

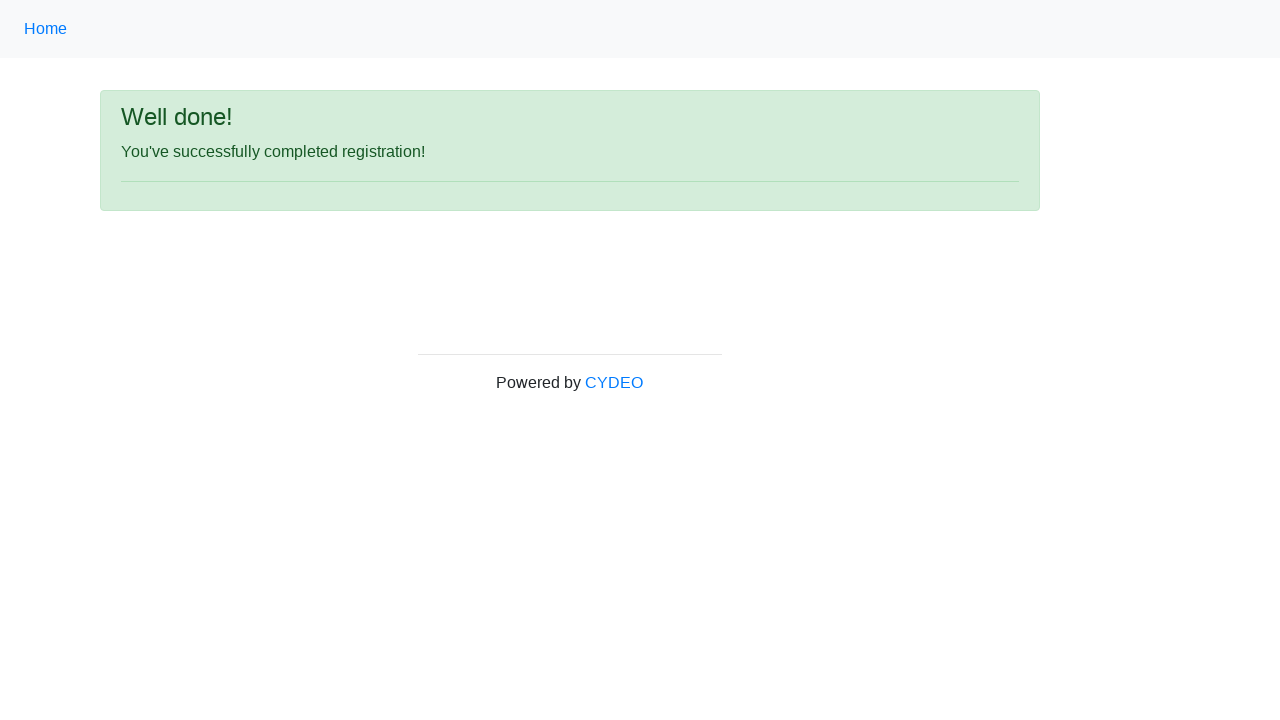